Tests custom radio button selection in Google Forms by clicking on Đà Nẵng option and verifying aria-checked attribute changes

Starting URL: https://docs.google.com/forms/d/e/1FAIpQLSfiypnd69zhuDkjKgqvpID9kwO29UCzeCVrGGtbNPZXQok0jA/viewform

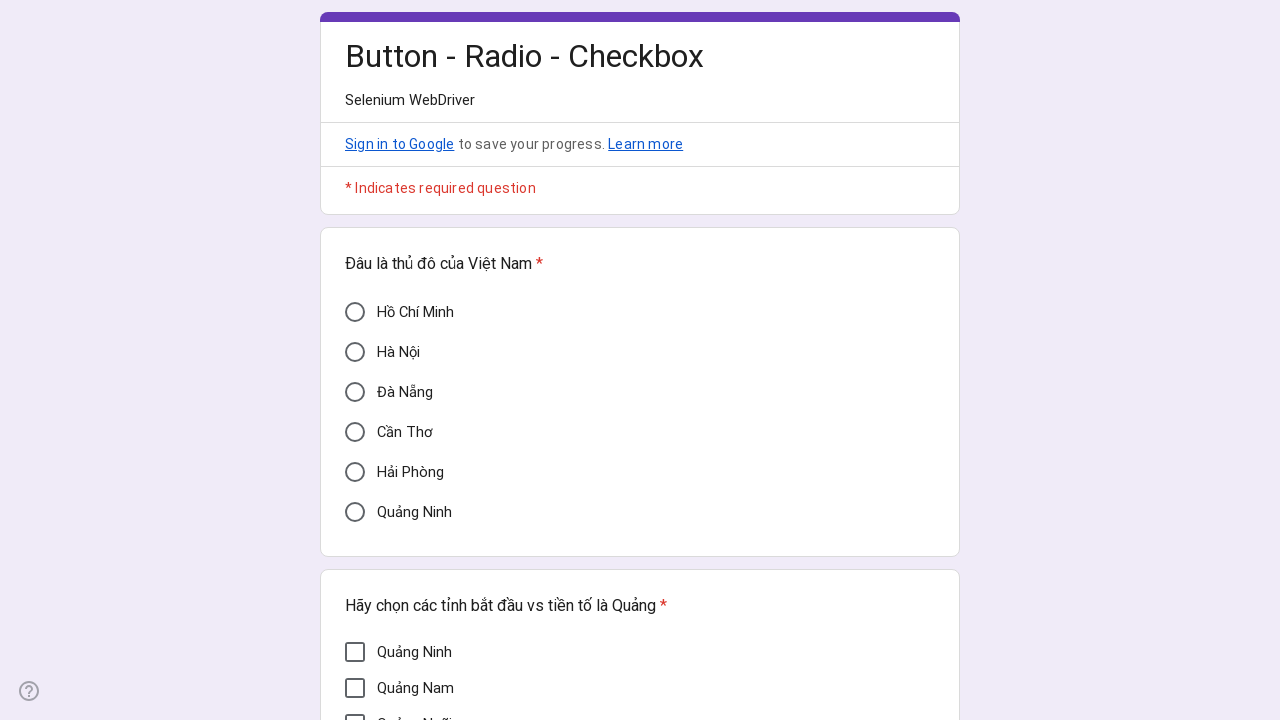

Located Đà Nẵng radio button element
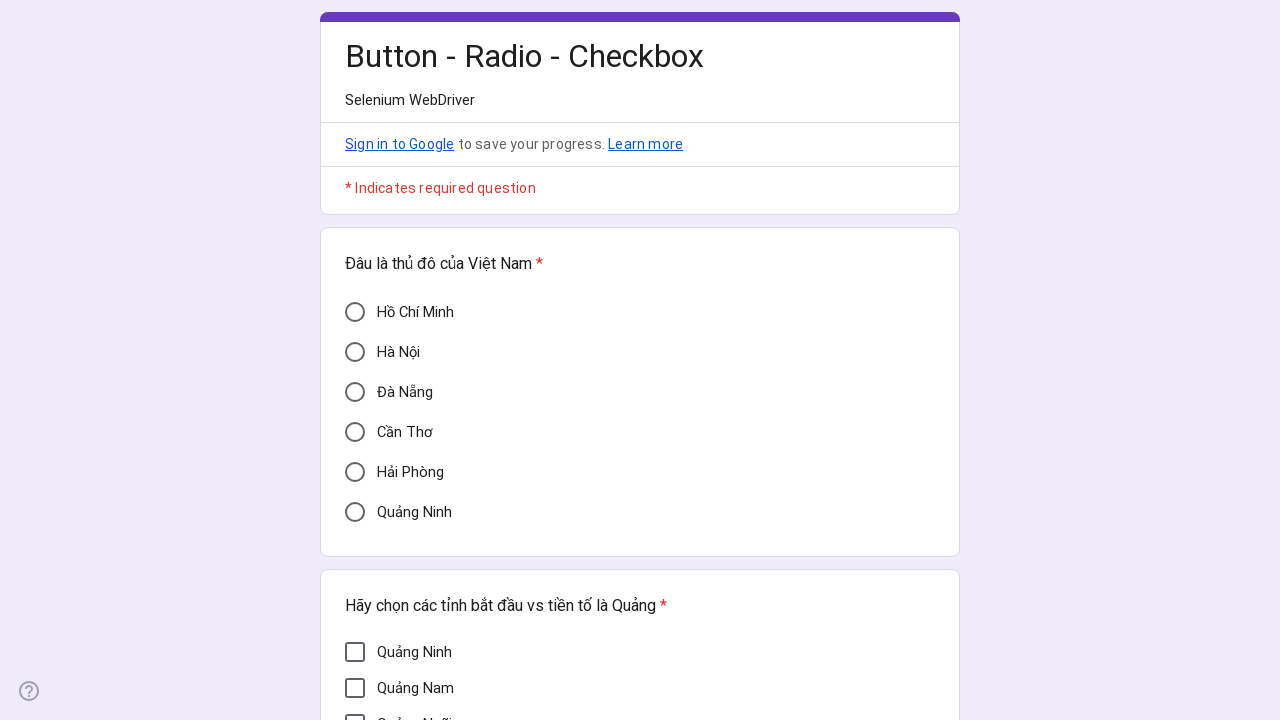

Verified Đà Nẵng radio button is not selected (aria-checked='false')
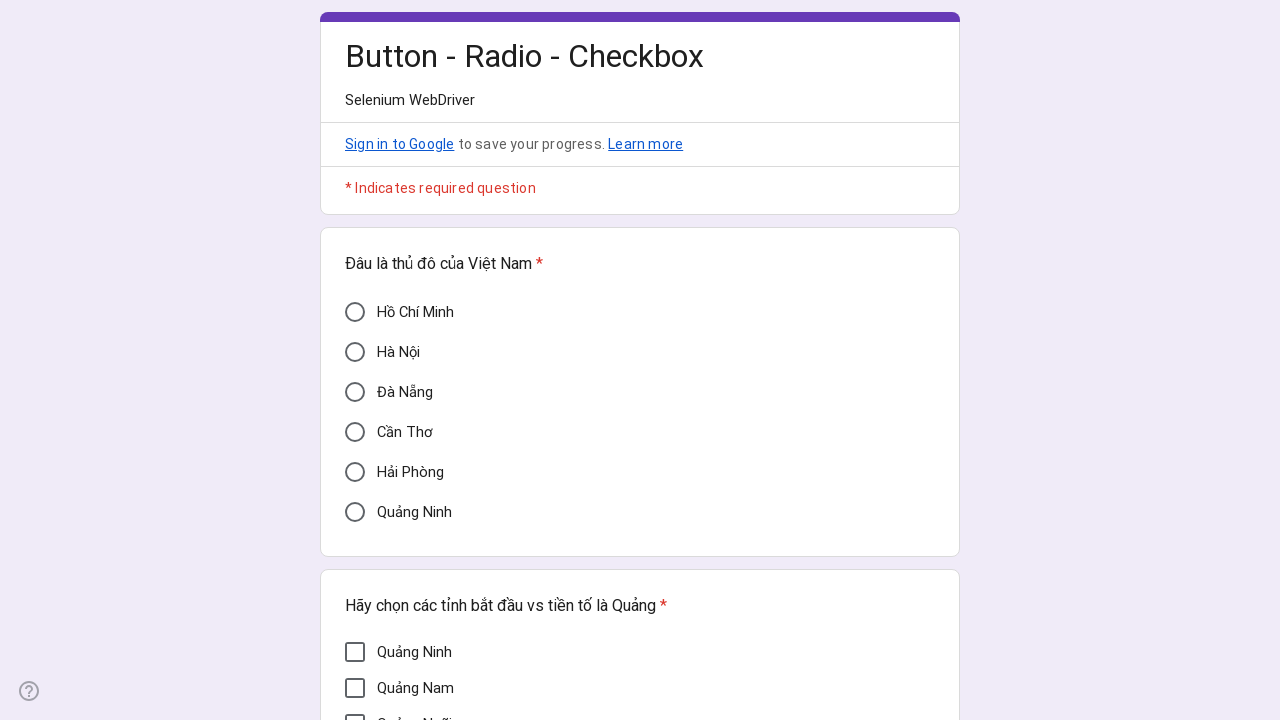

Clicked on Đà Nẵng radio button parent element at (355, 392) on xpath=//div[@data-value='Đà Nẵng']/parent::div
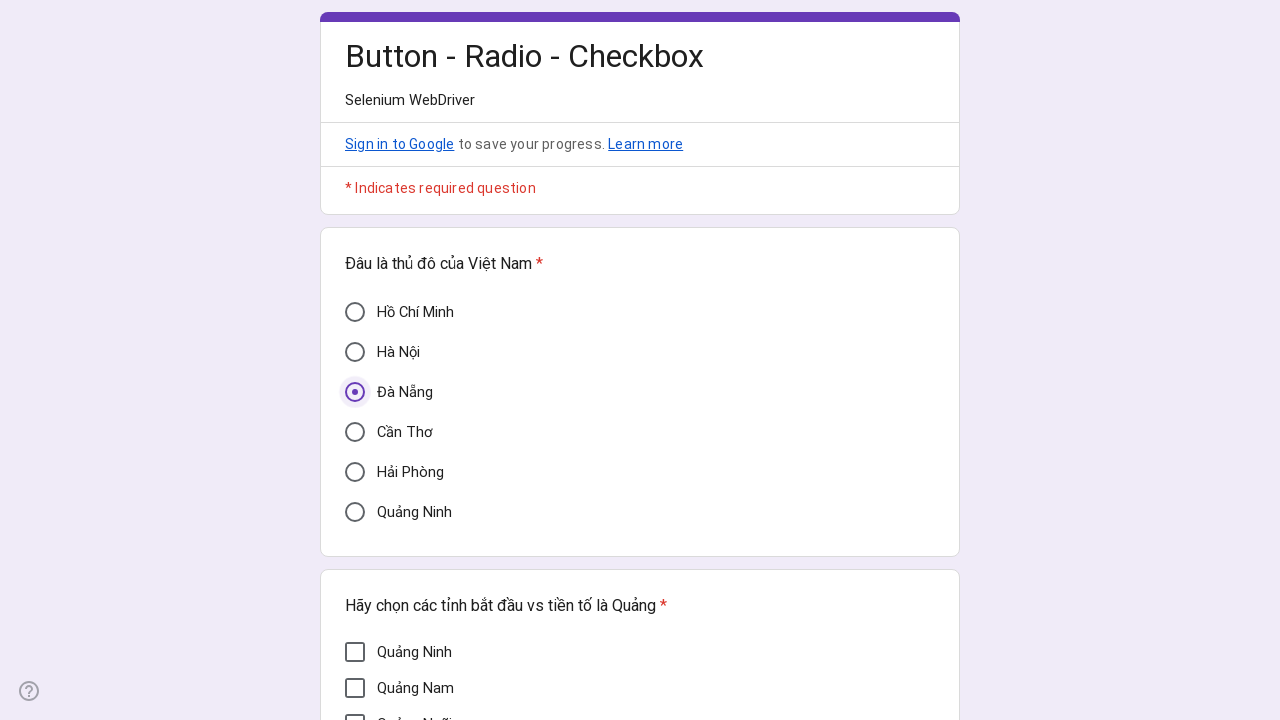

Verified Đà Nẵng radio button is now selected (aria-checked='true')
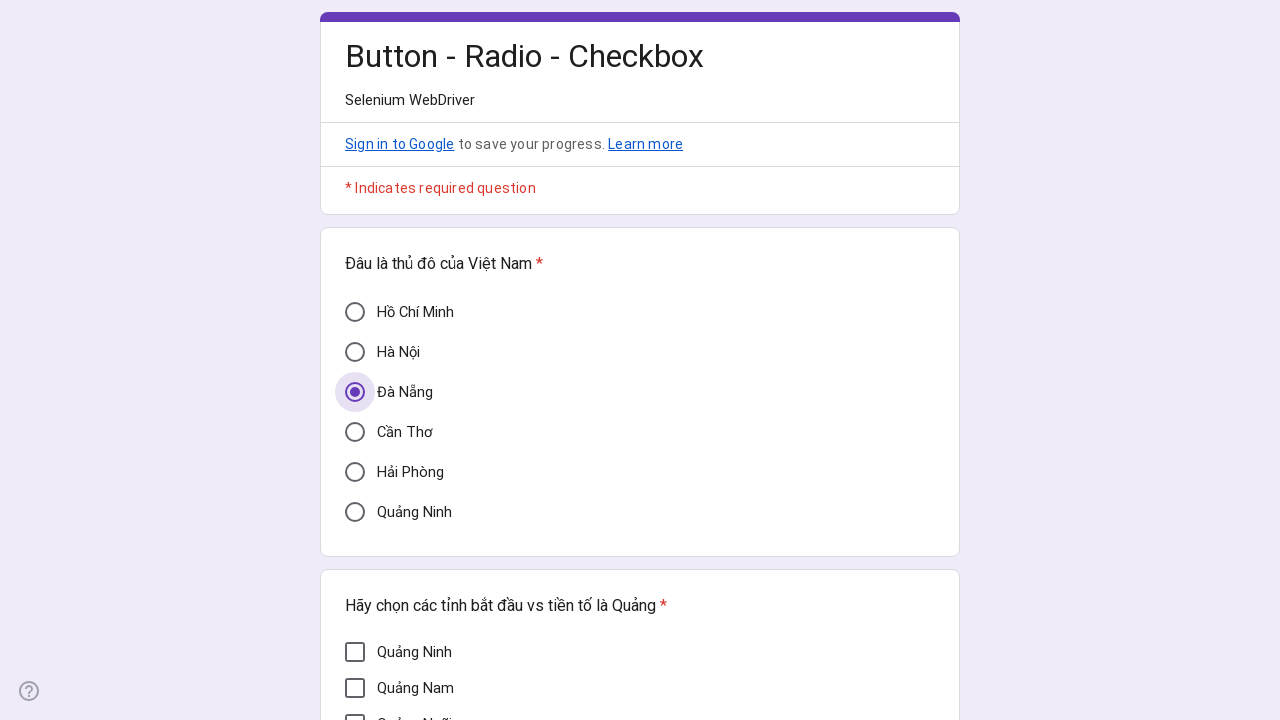

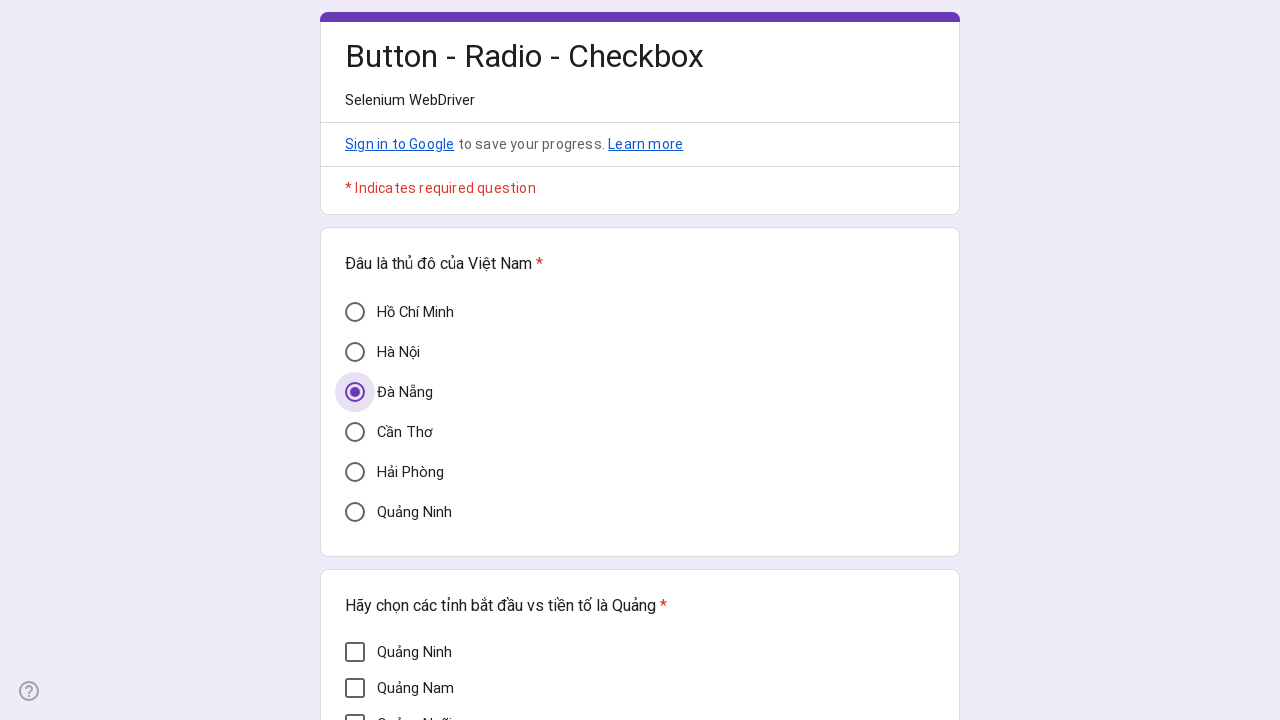